Tests navigation to Puma website's cart page and back navigation functionality

Starting URL: https://in.puma.com/in/en

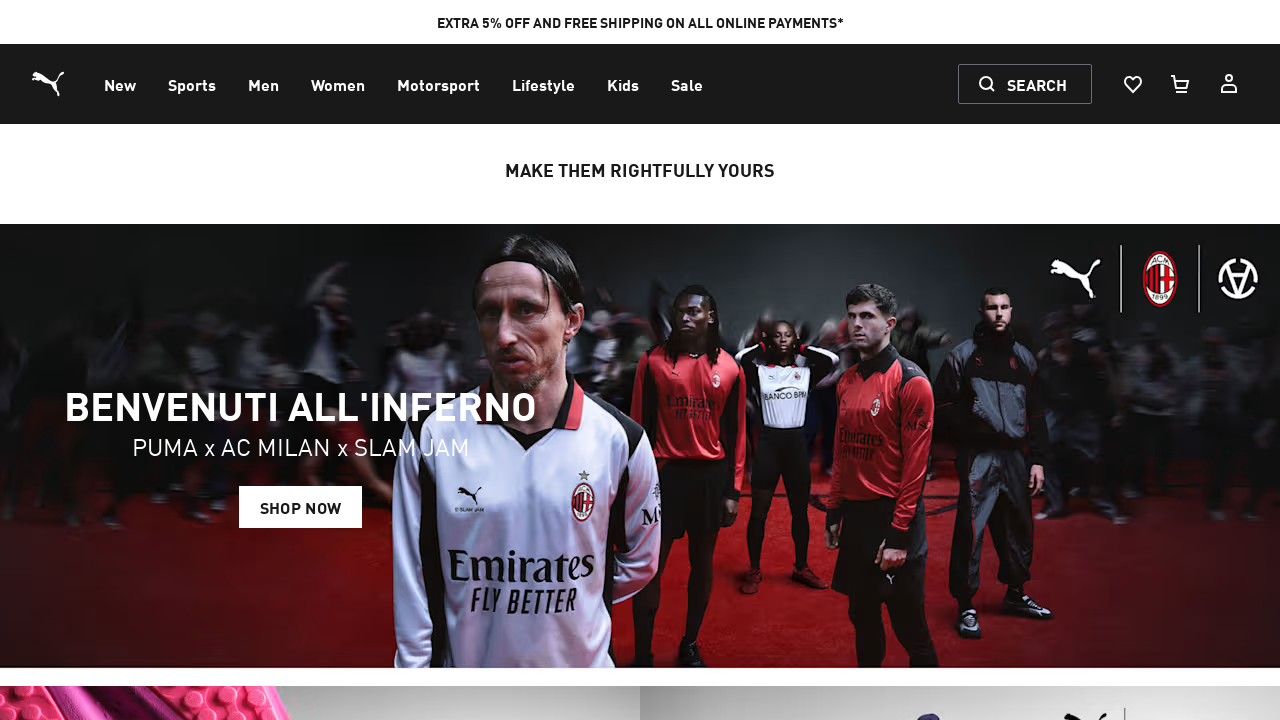

Clicked on cart link to navigate to cart page at (1180, 84) on #nav-cart-link
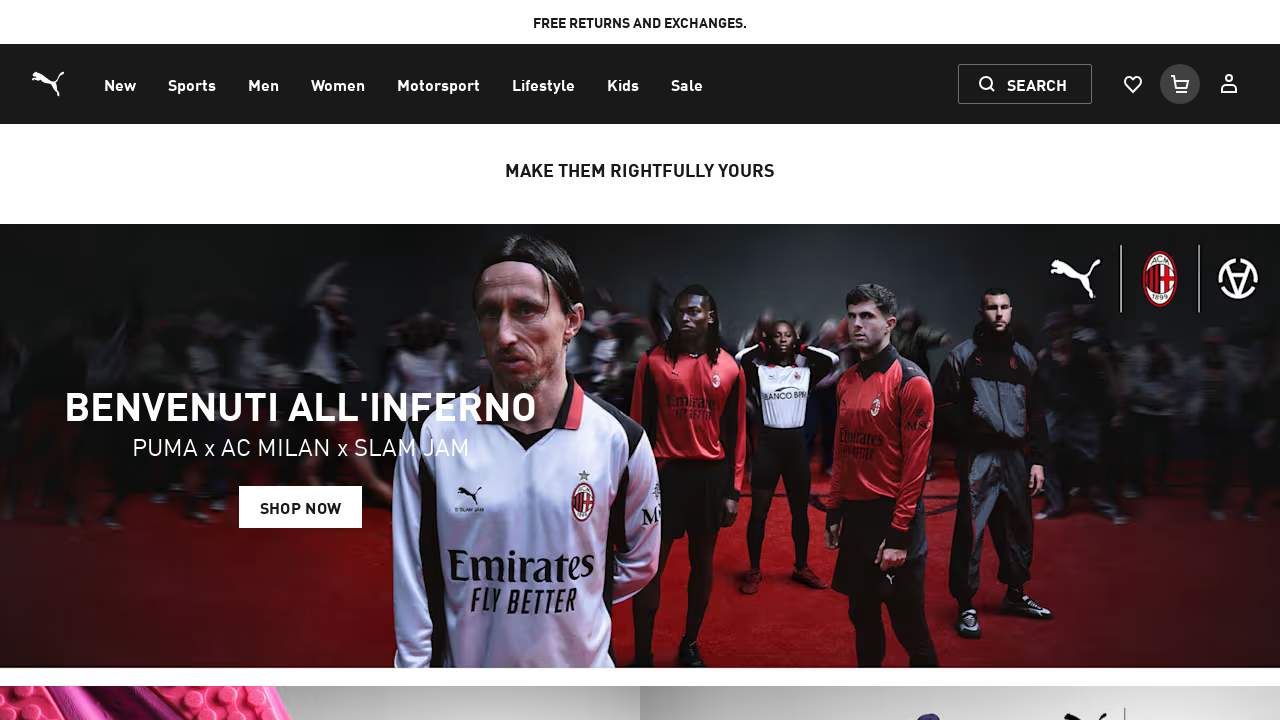

Cart page loaded successfully
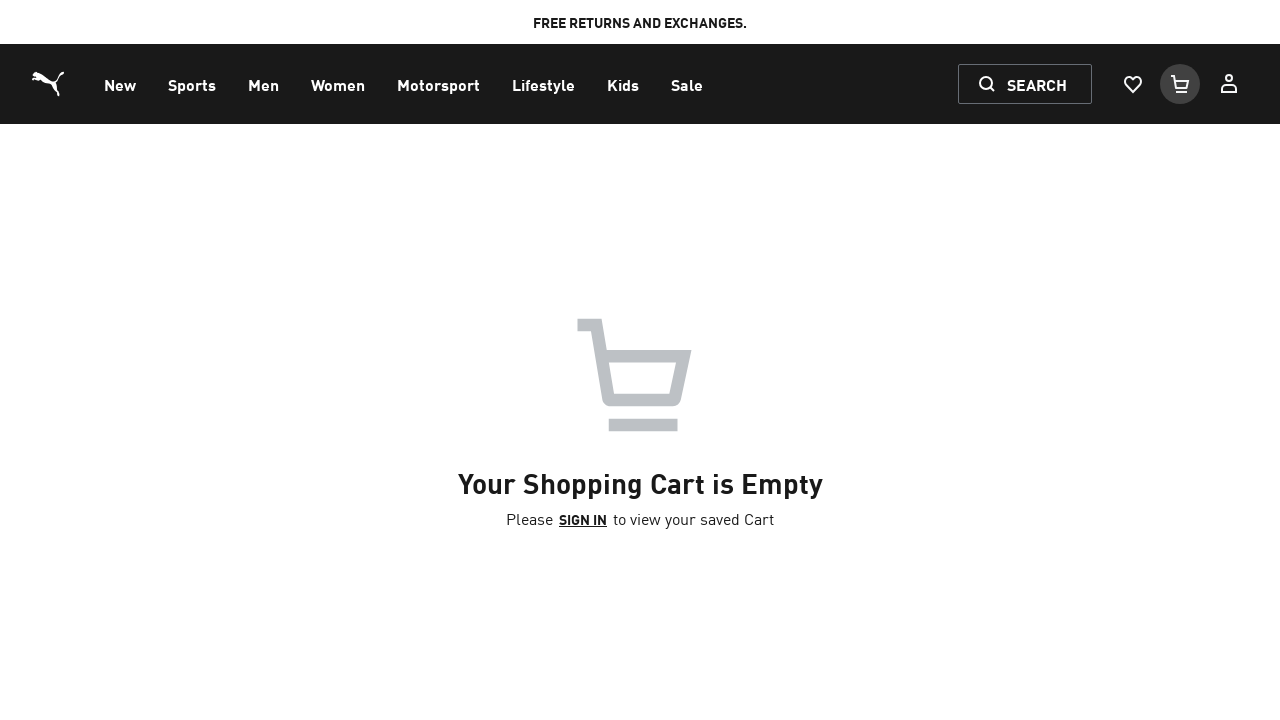

Navigated back from cart page
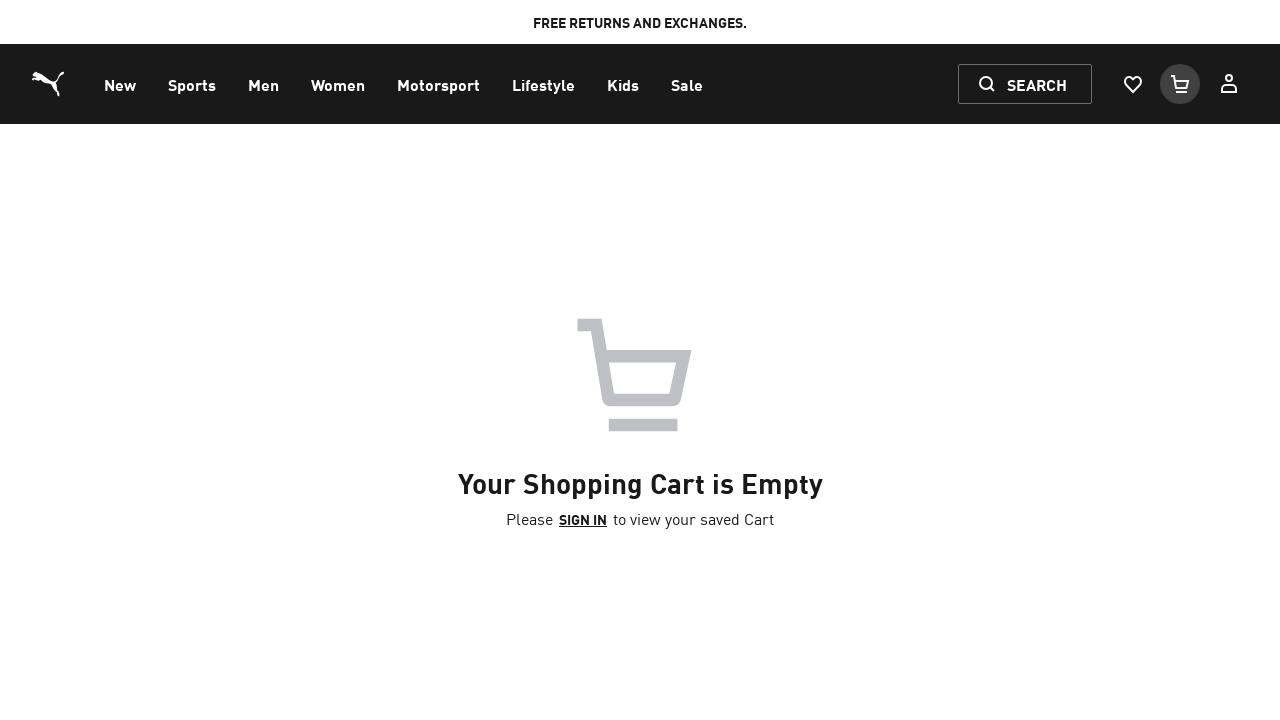

Previous page loaded successfully after back navigation
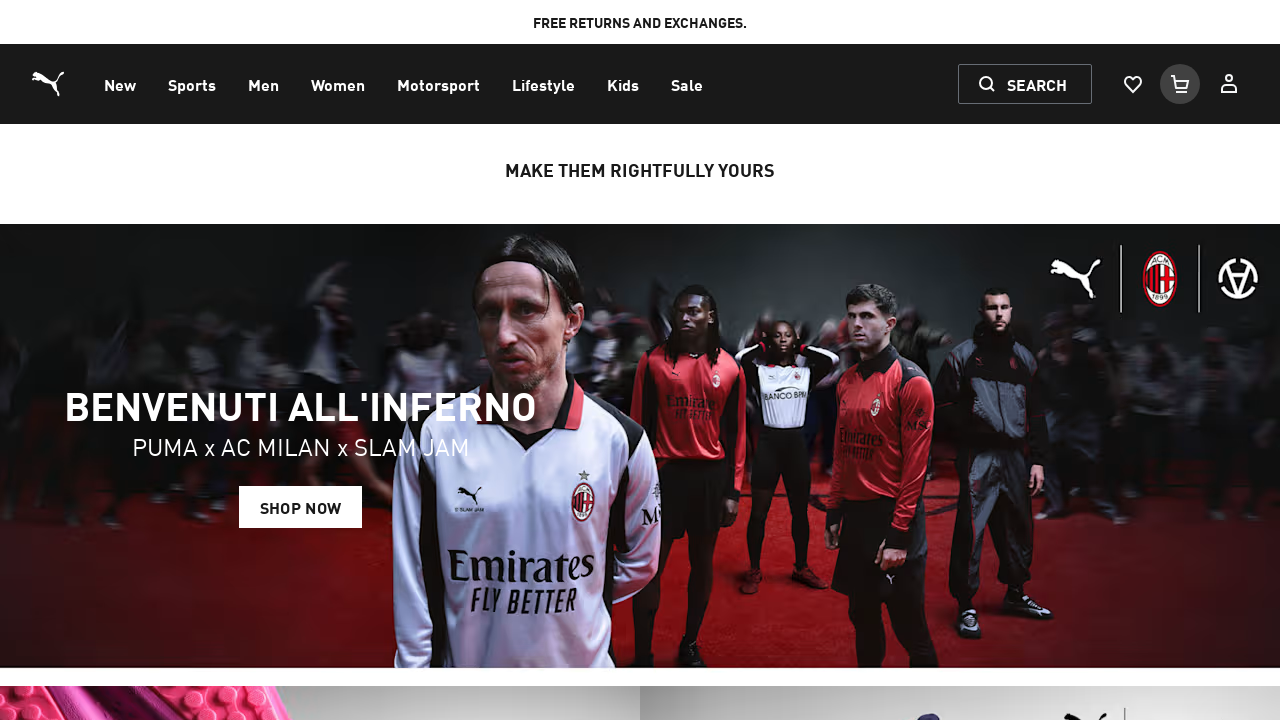

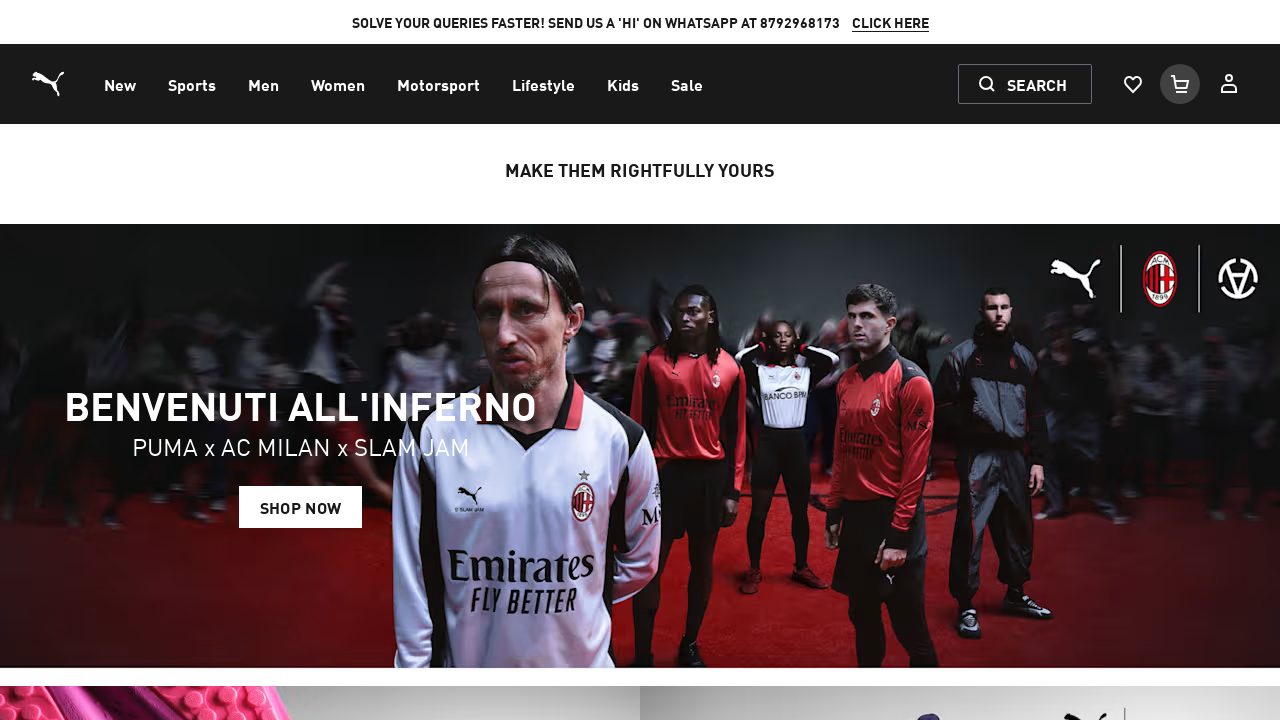